Tests date picker functionality by entering a date value and submitting it with the Enter key

Starting URL: https://formy-project.herokuapp.com/datepicker

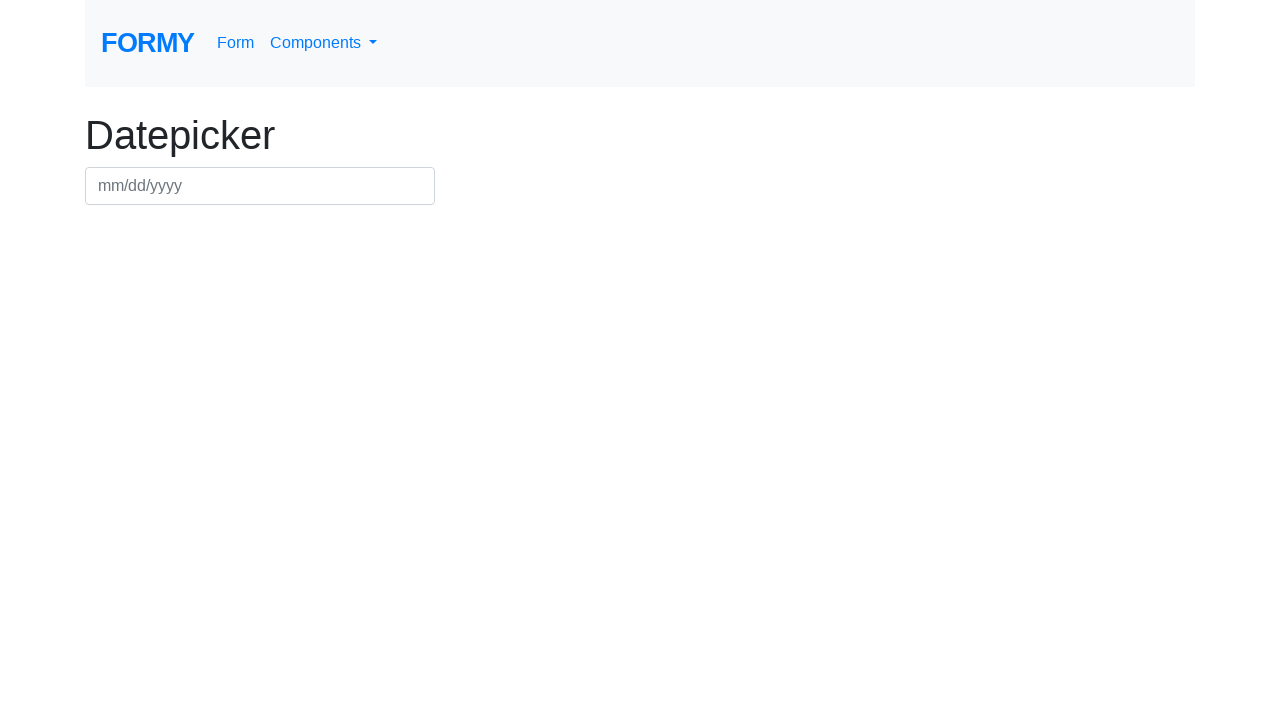

Entered date value '03/15/2024' into the date picker field on #datepicker
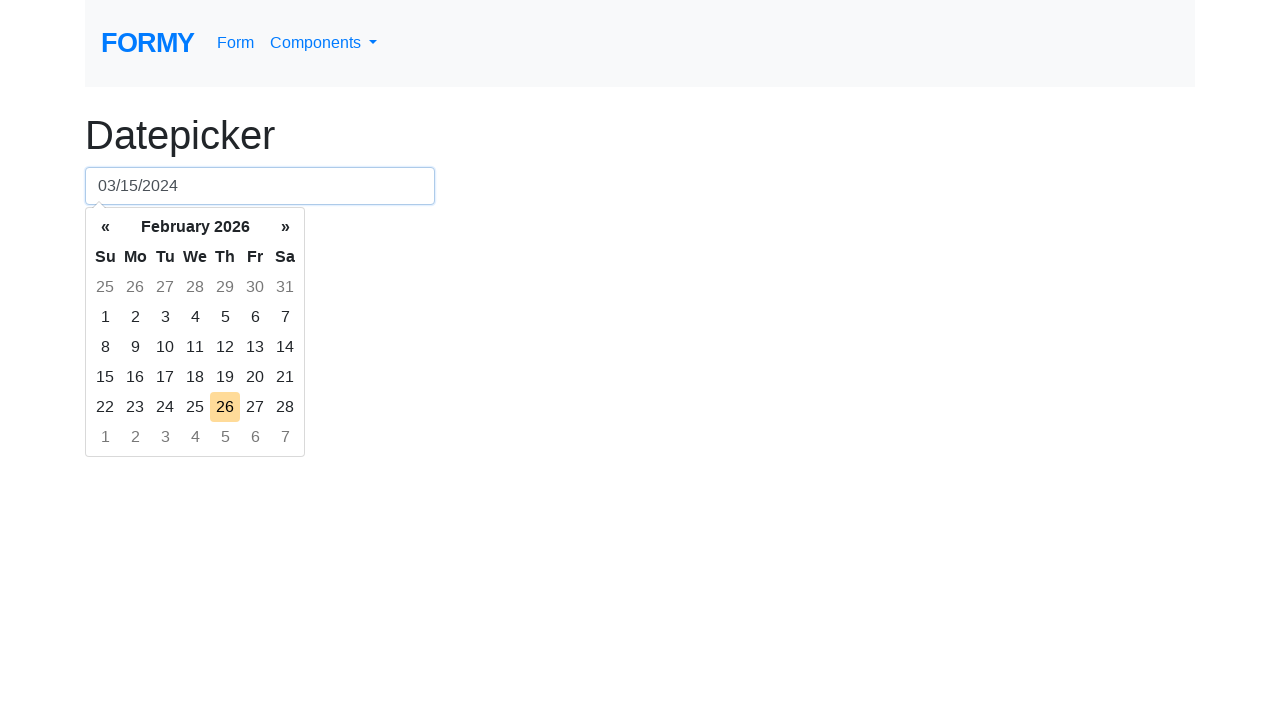

Pressed Enter key to submit the date on #datepicker
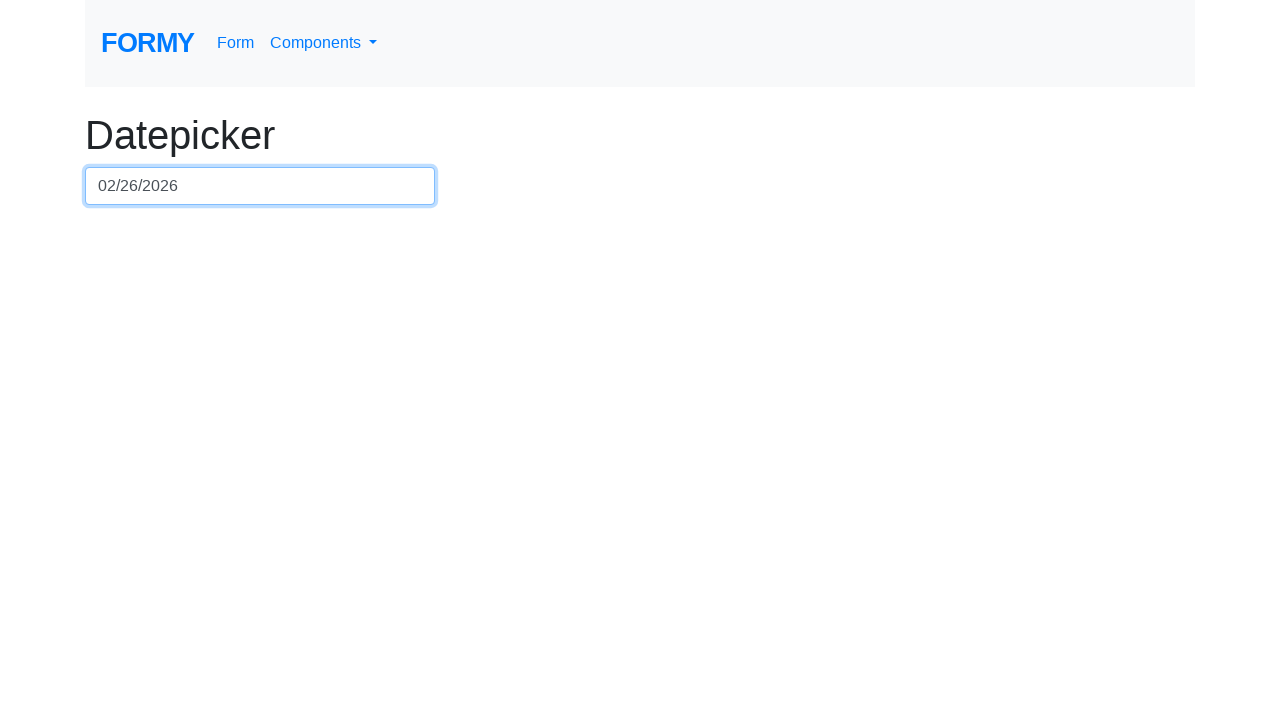

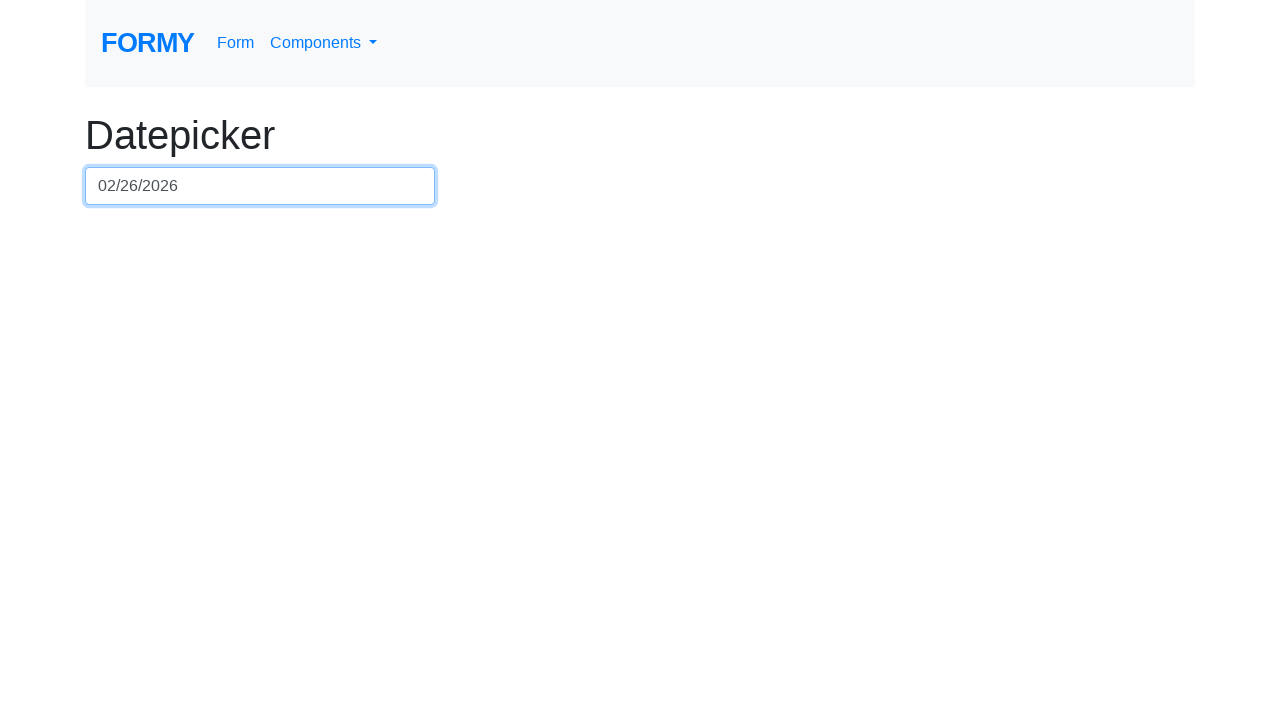